Tests filling a date field within an iframe form

Starting URL: https://testautomationpractice.blogspot.com/

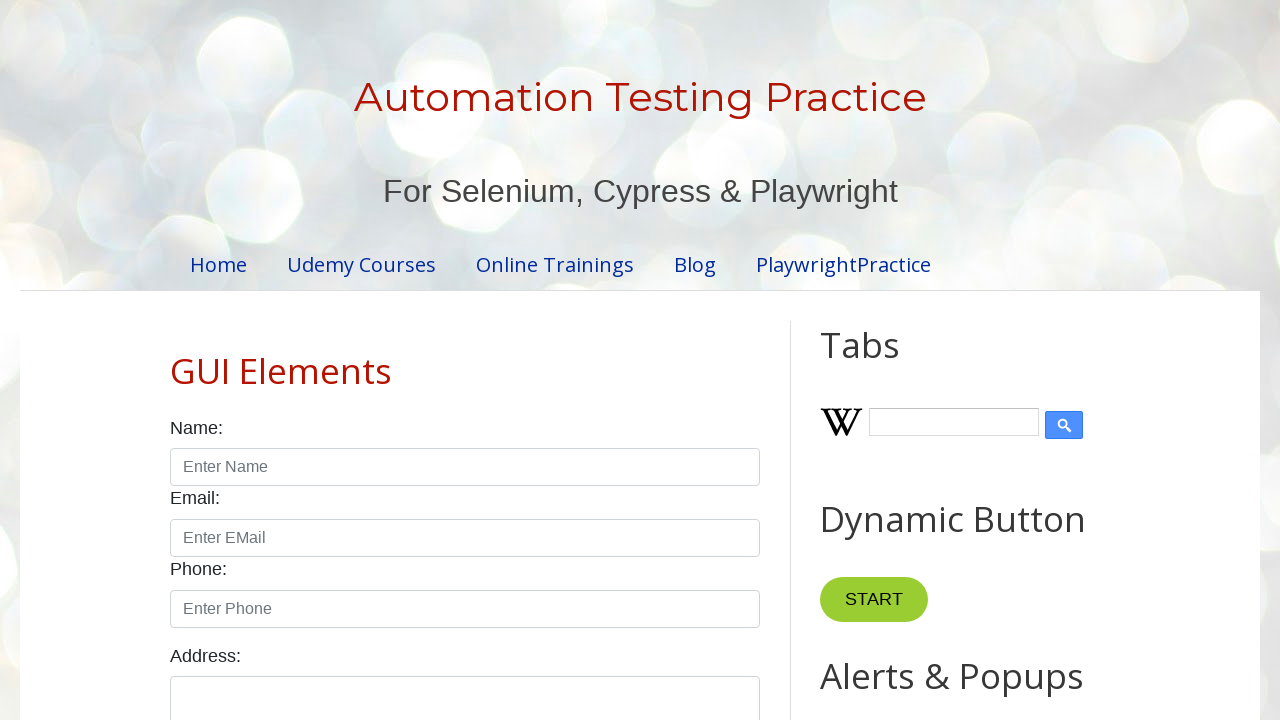

Set viewport size to 1920x1080
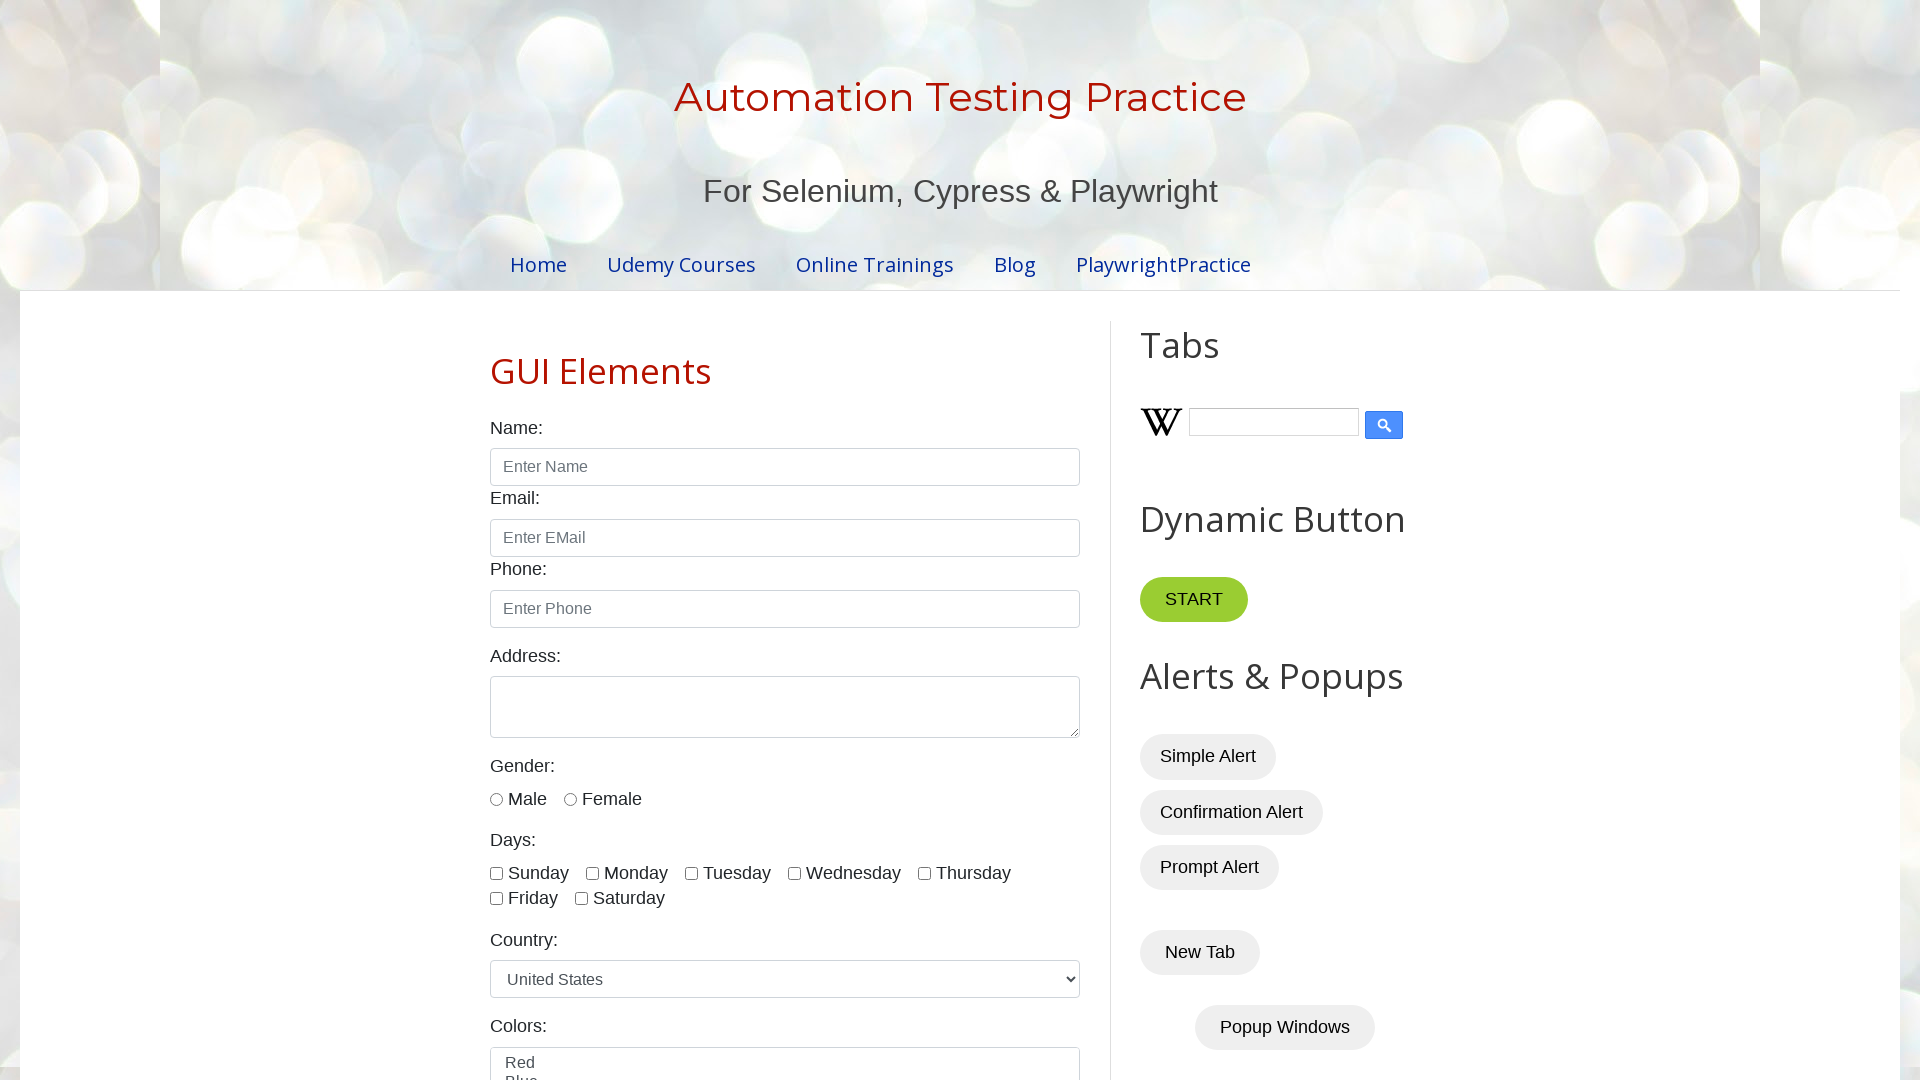

Scrolled down 700px to reveal iframe
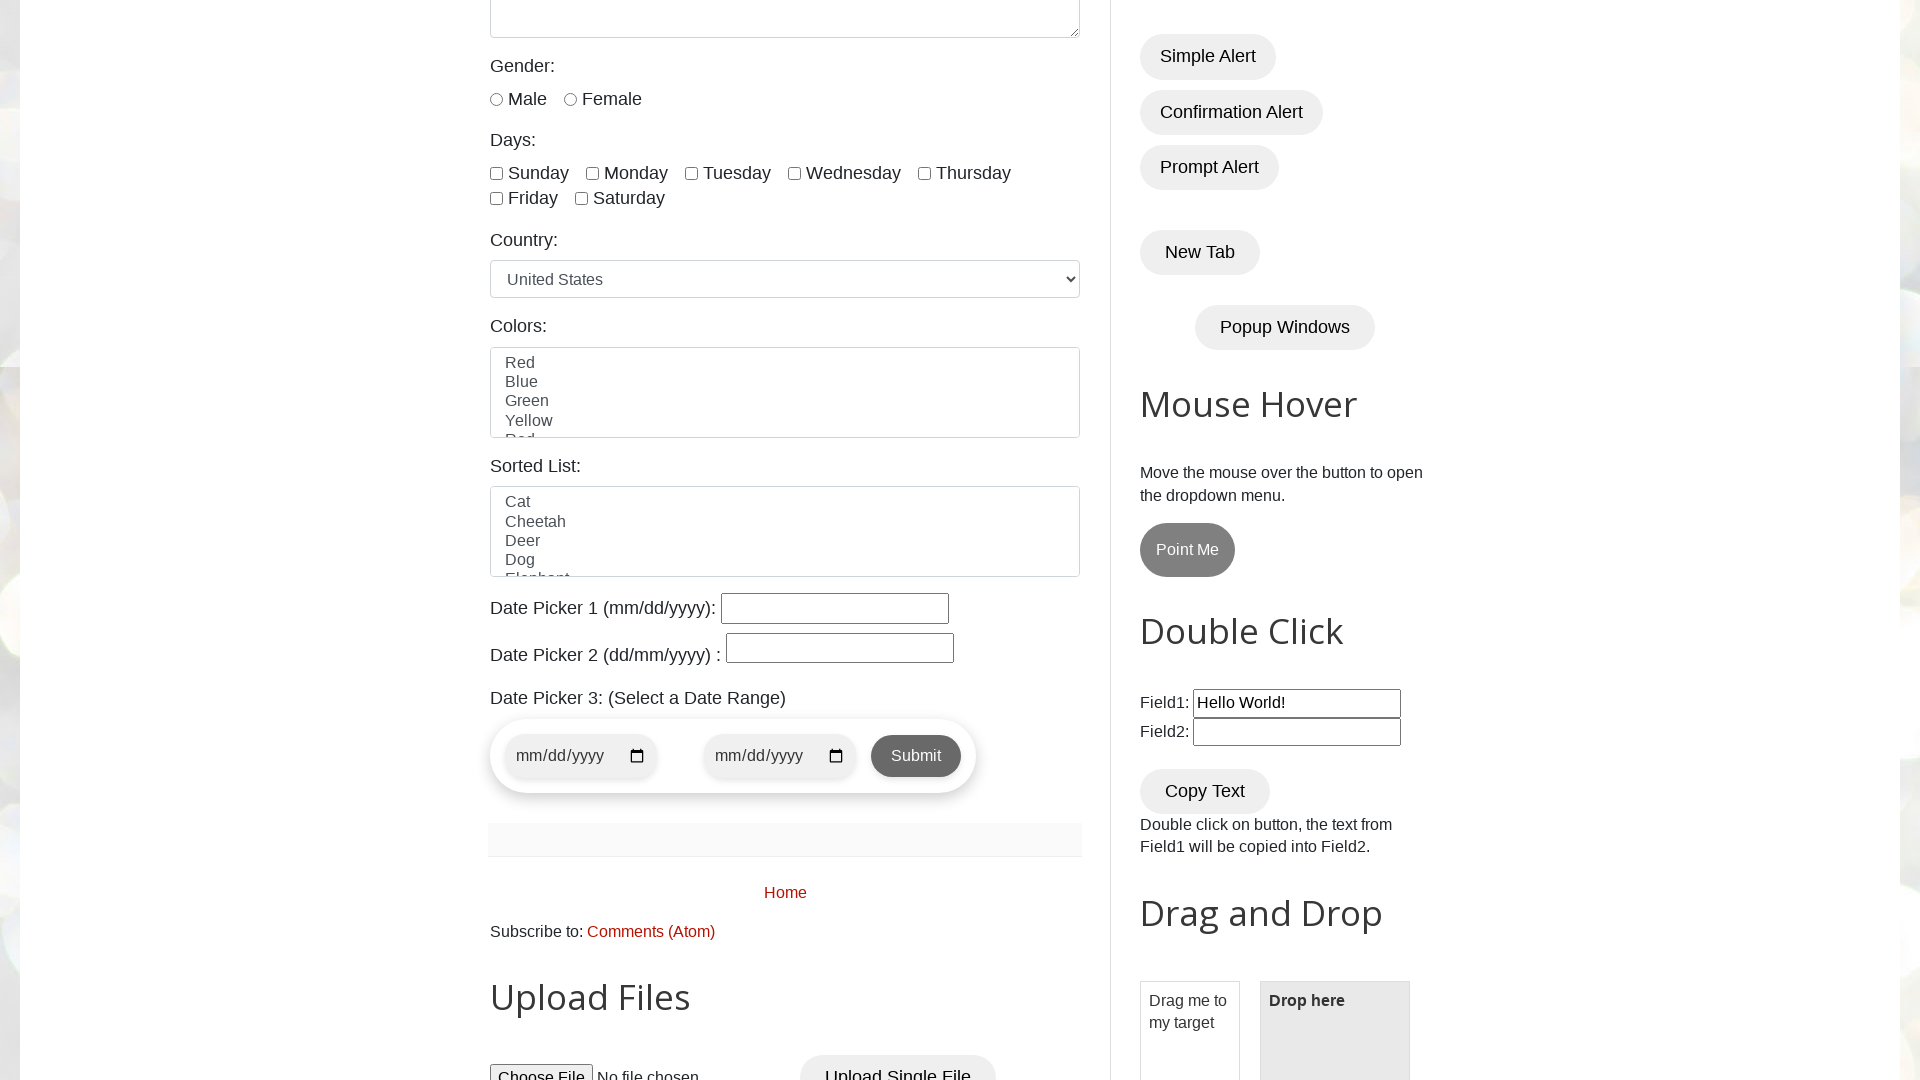

Located iframe by URL
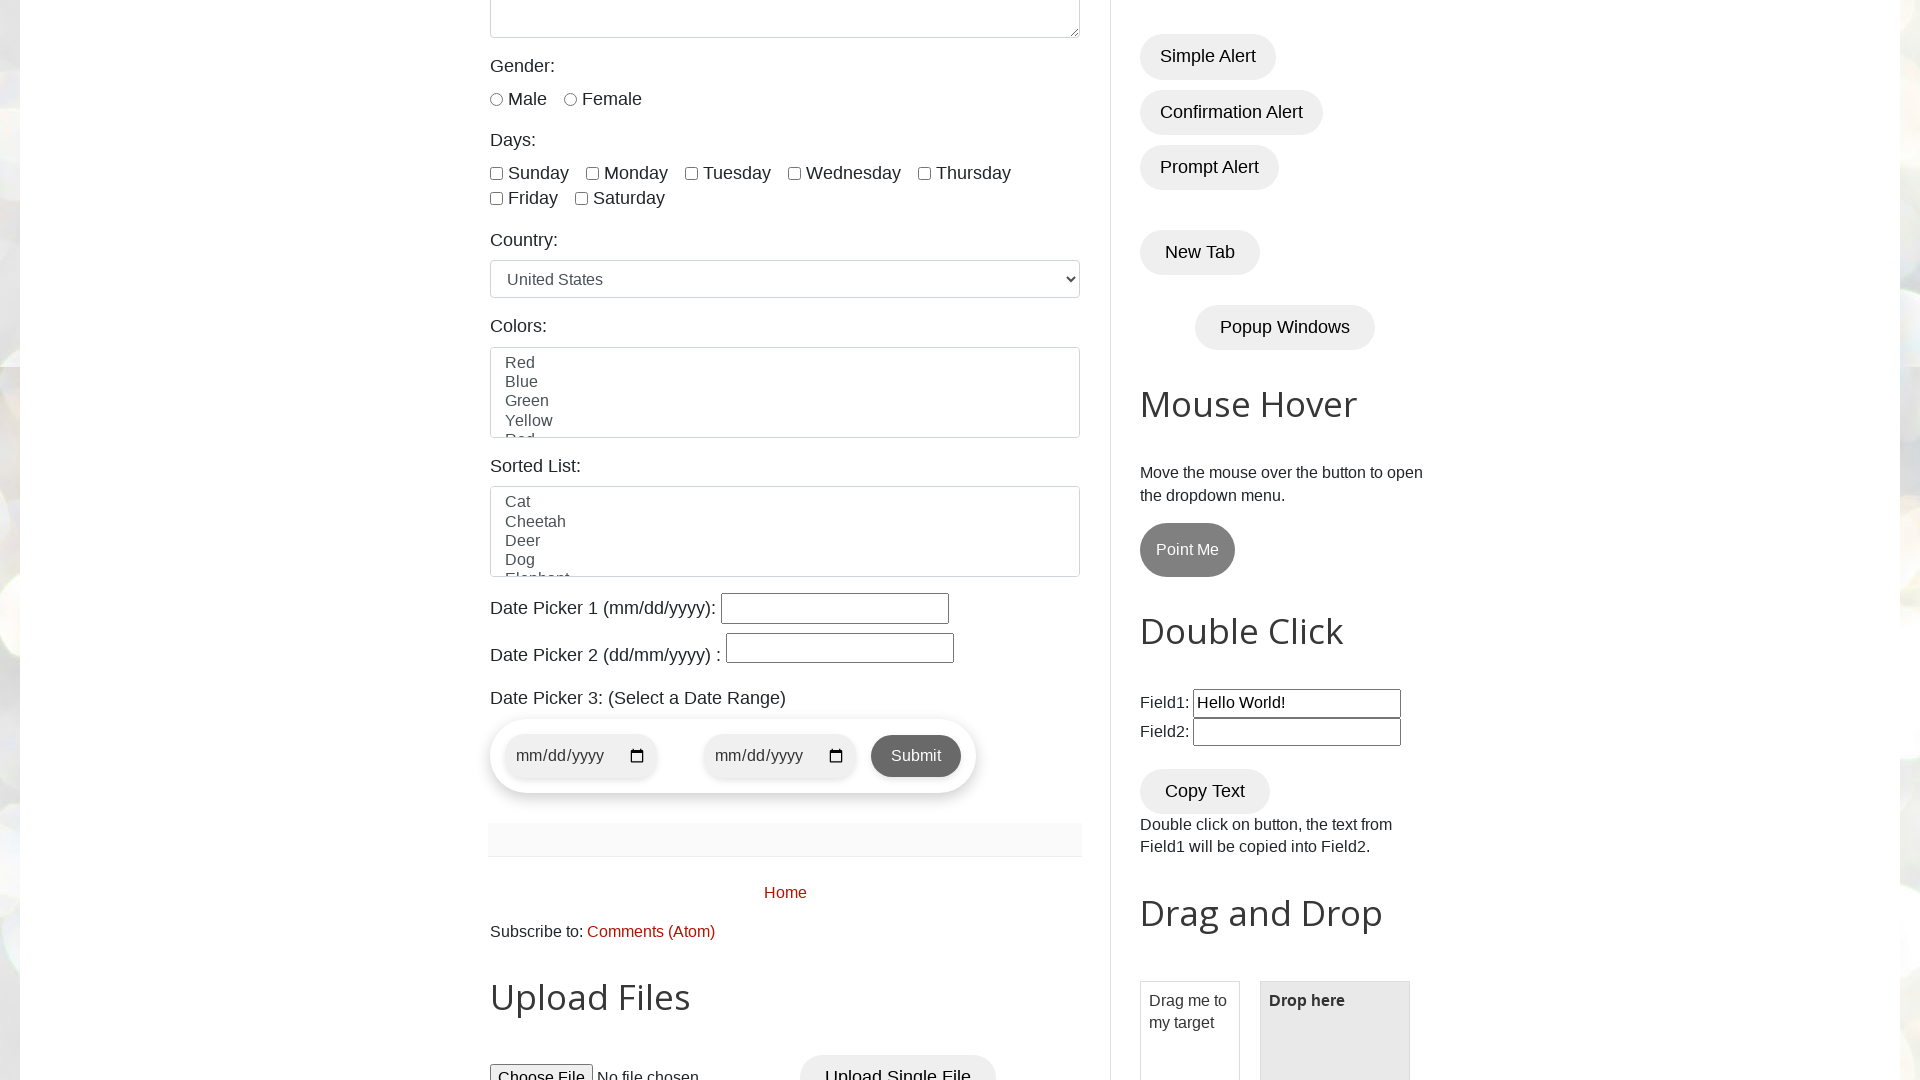

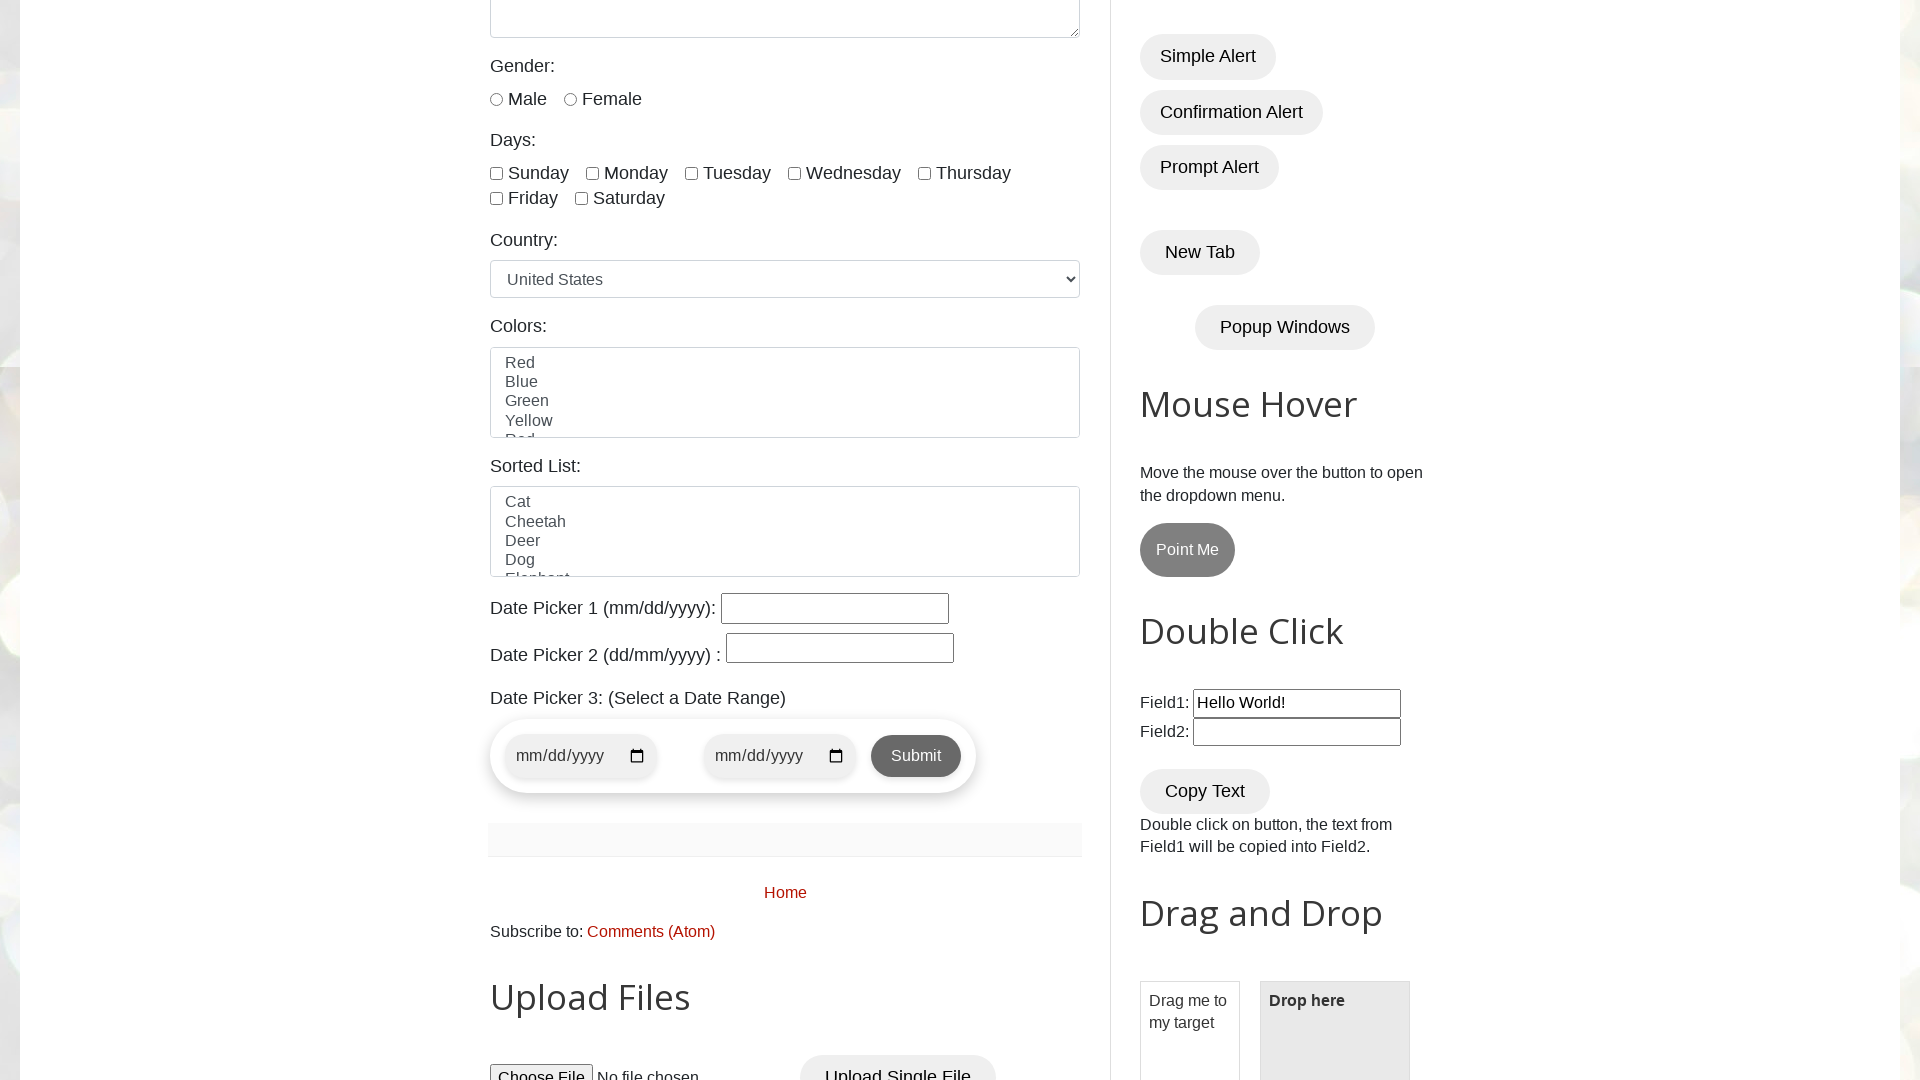